Tests select menu functionality by typing "Ms." into the select input field and submitting

Starting URL: https://demoqa.com/select-menu

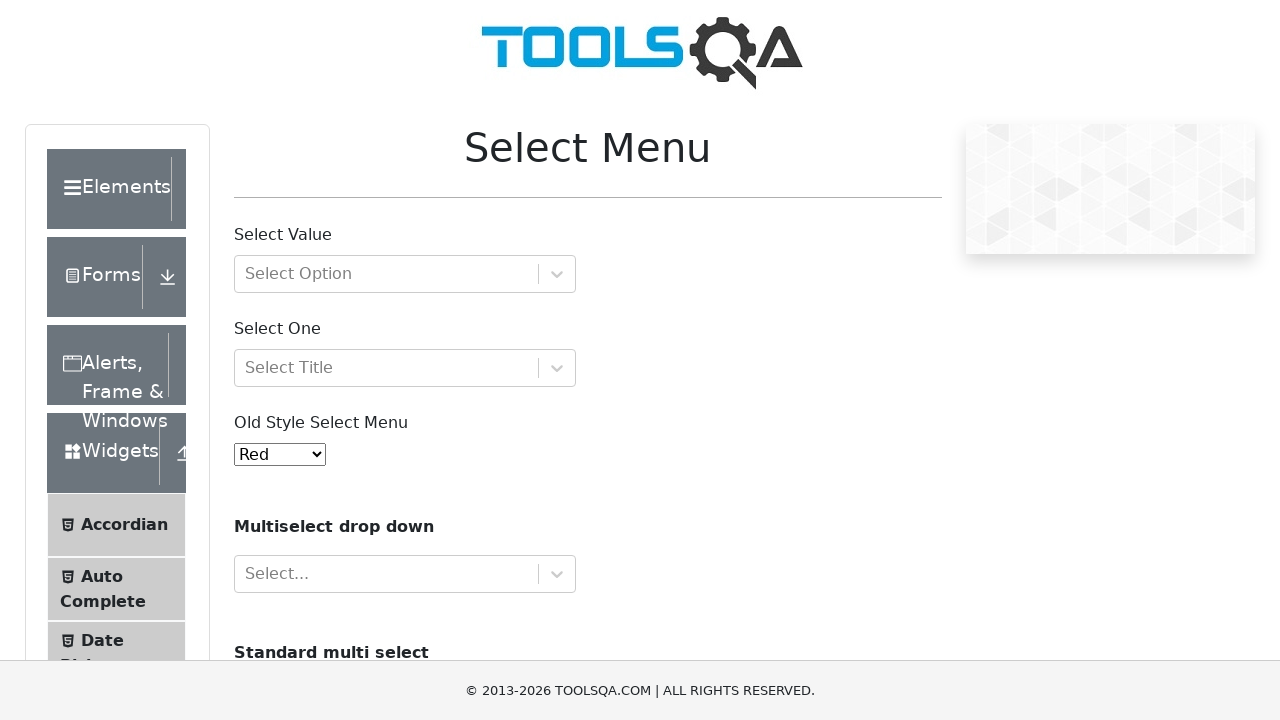

Filled select input field with 'Ms.' on //div[@id="selectOne"]//input
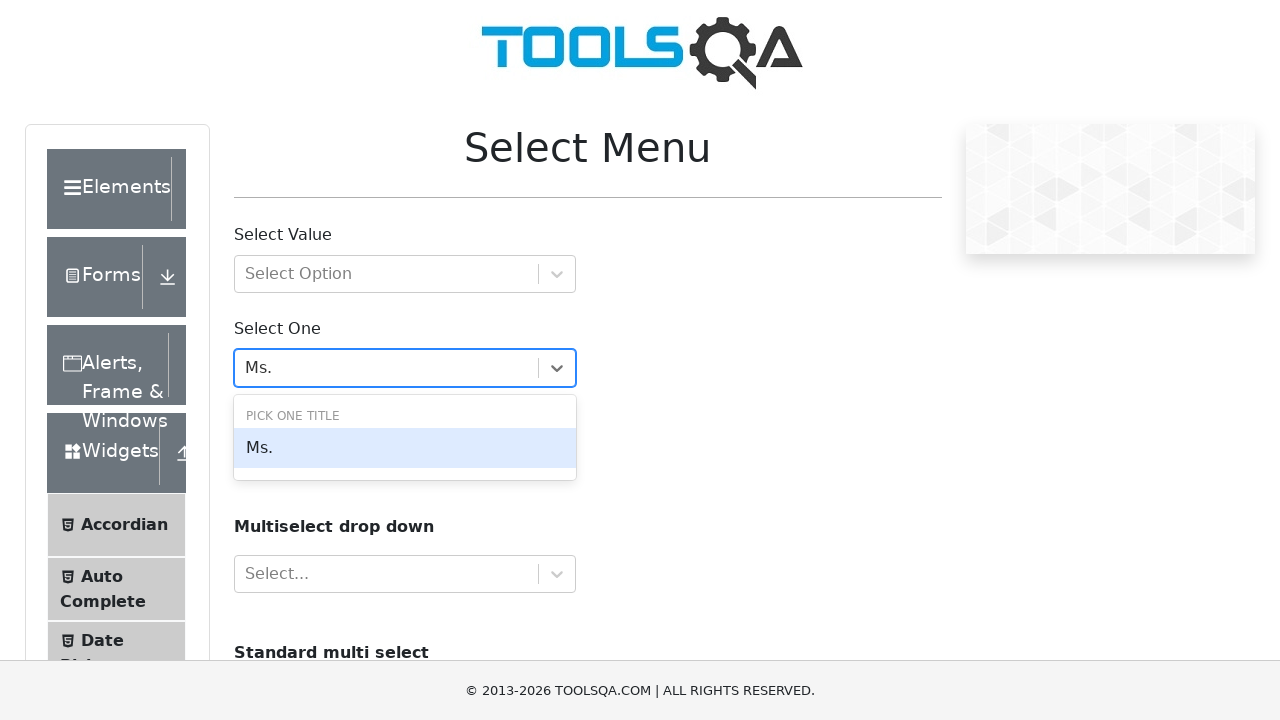

Pressed Enter to submit the select menu form on //div[@id="selectOne"]//input
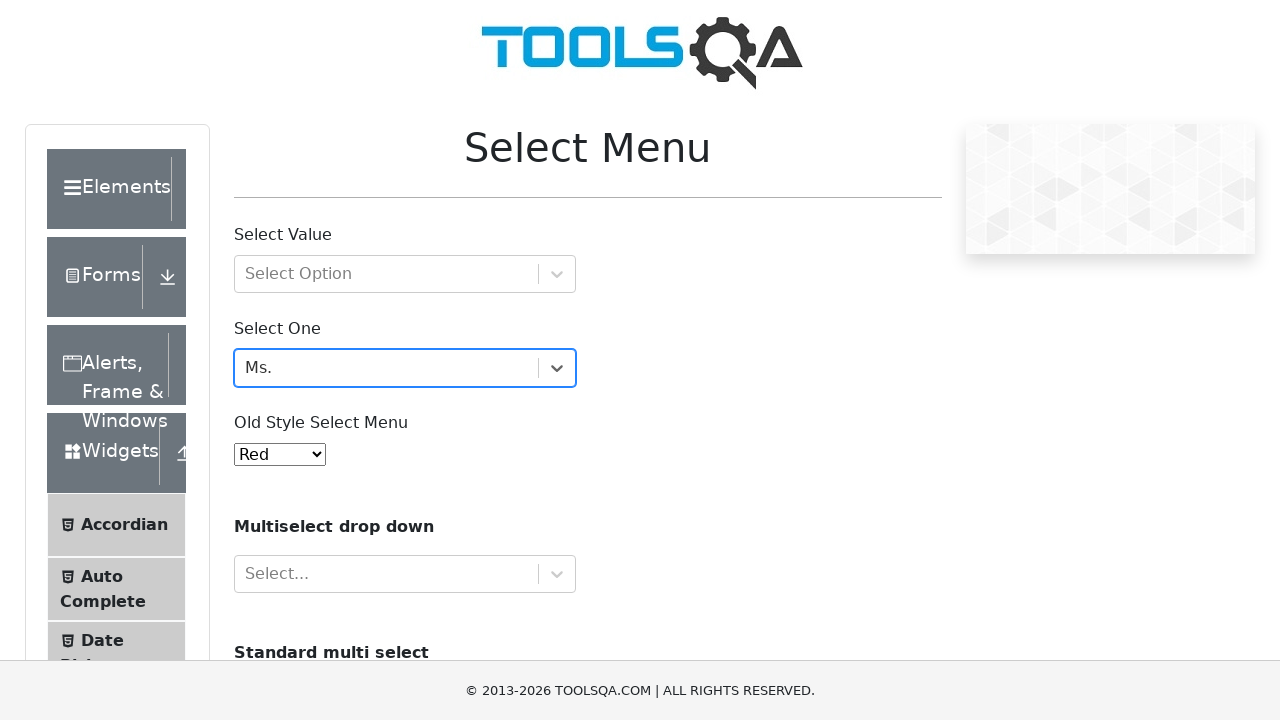

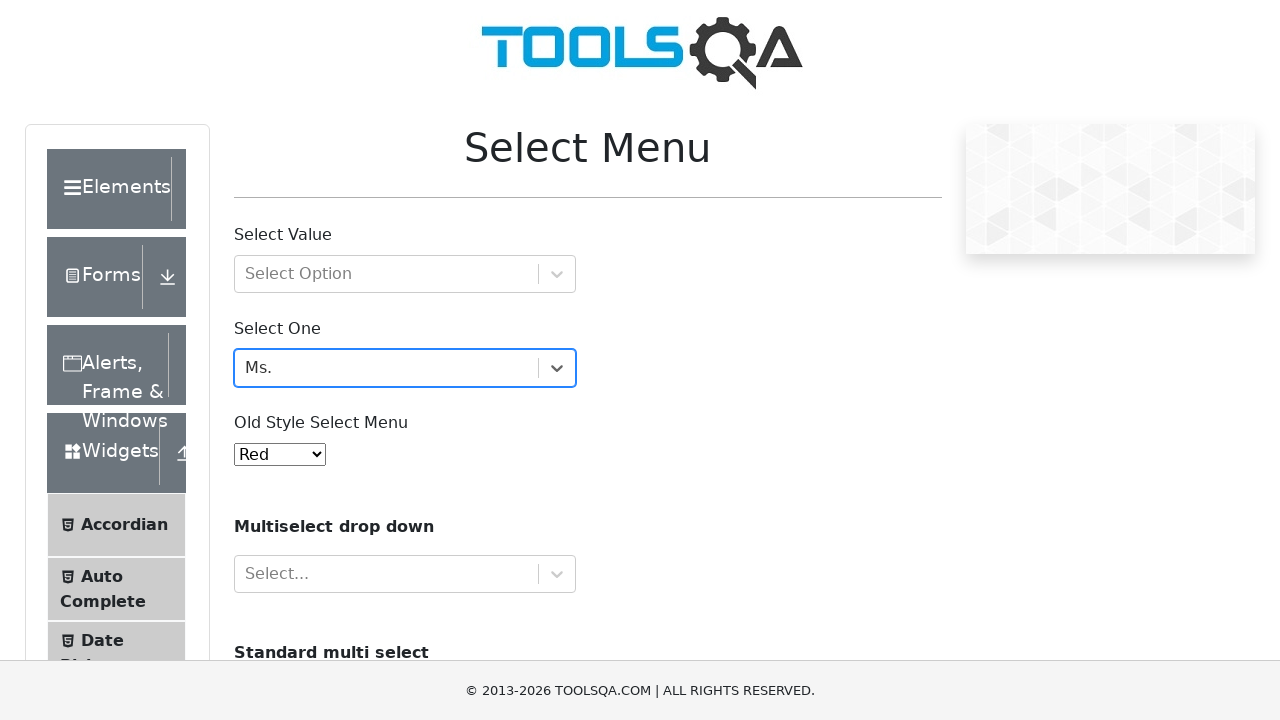